Tests the BlazeDemo flight booking flow by selecting departure and destination cities from dropdowns, searching for flights, selecting a flight from the results, and proceeding to purchase.

Starting URL: http://blazedemo.com/

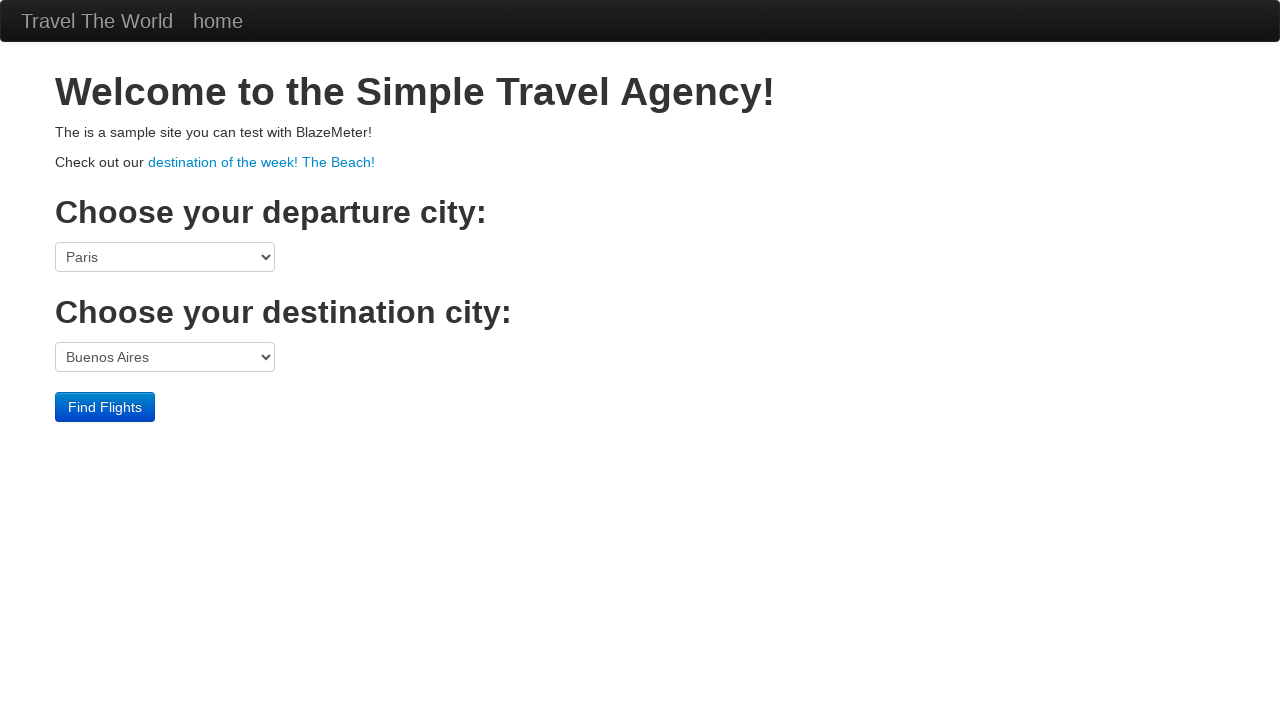

Selected departure city from first dropdown (option 3) on //div[3]/form/select[1]
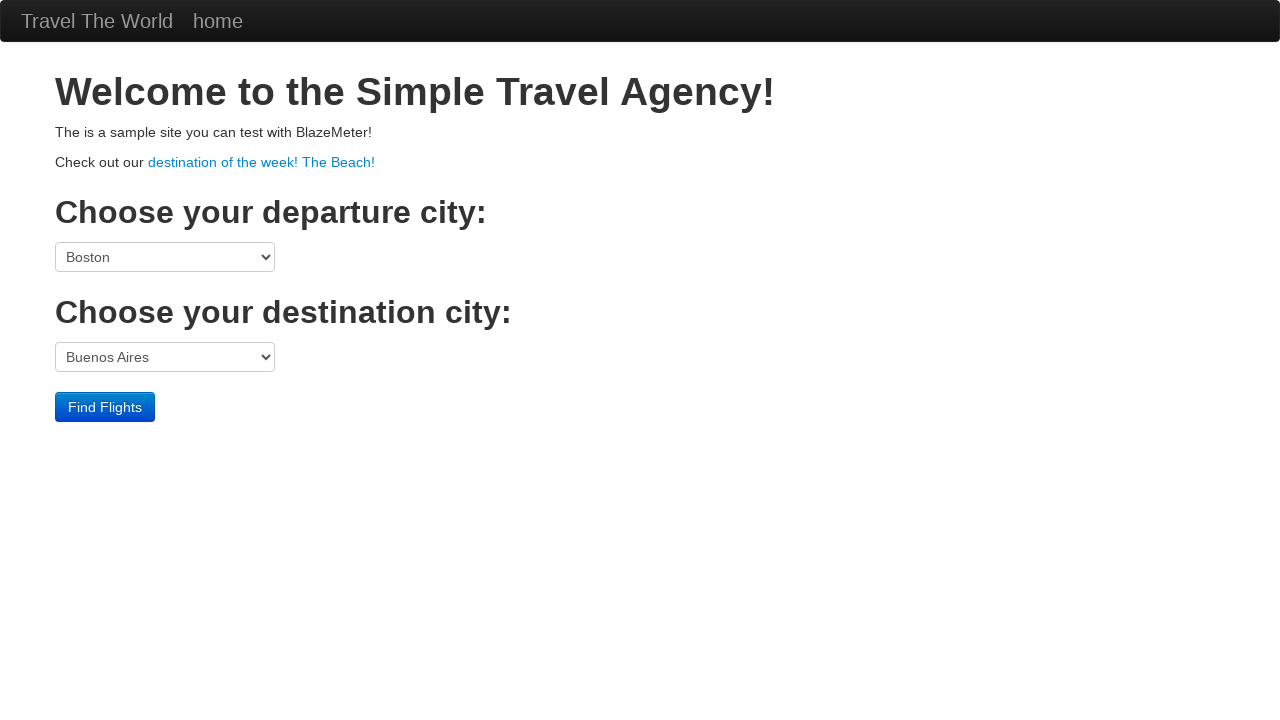

Selected destination city from second dropdown (option 6) on //div[3]/form/select[2]
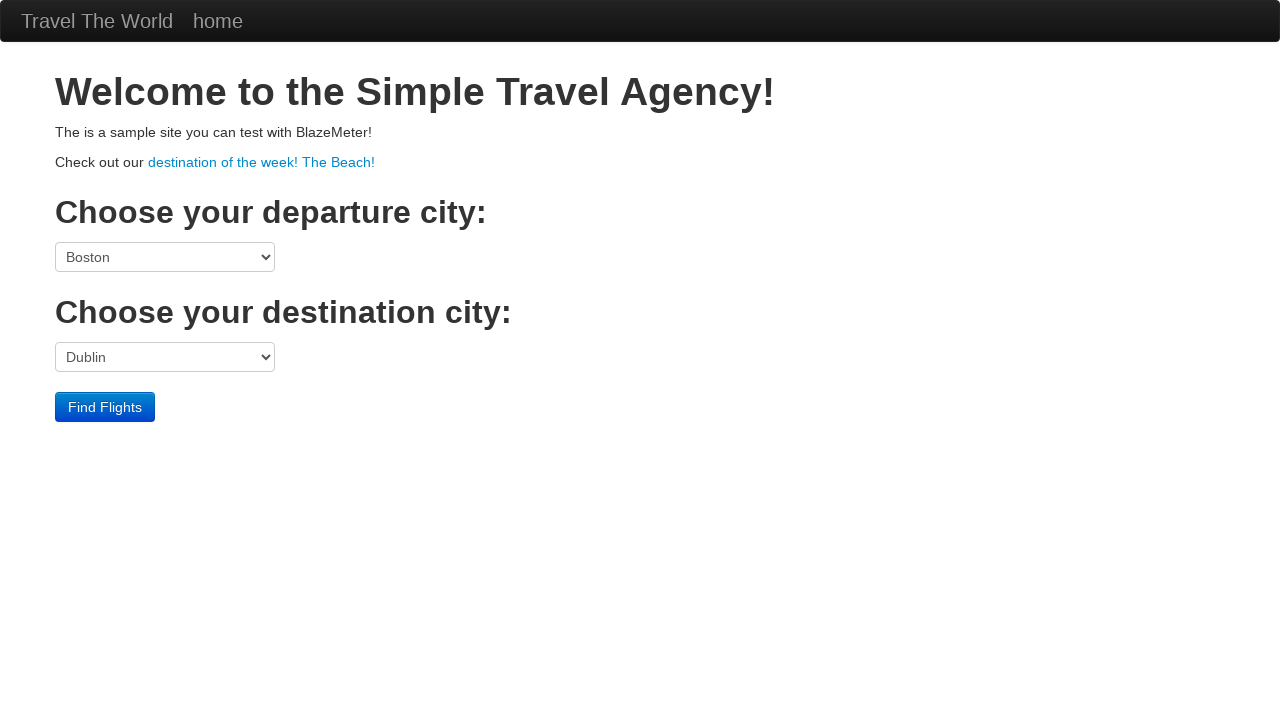

Clicked 'Find Flights' button to search for available flights at (105, 407) on input.btn.btn-primary
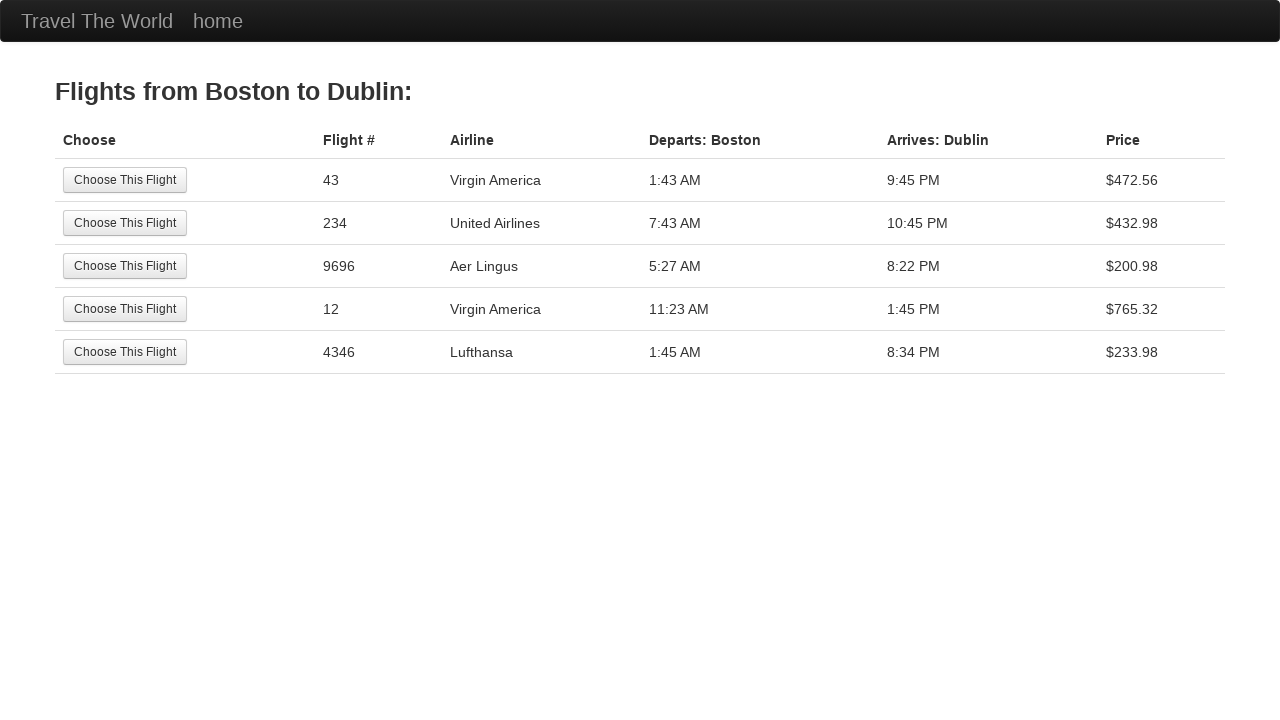

Selected the 4th flight option from search results at (125, 309) on xpath=//table[@class='table']/tbody/tr[4]/td[1]/input
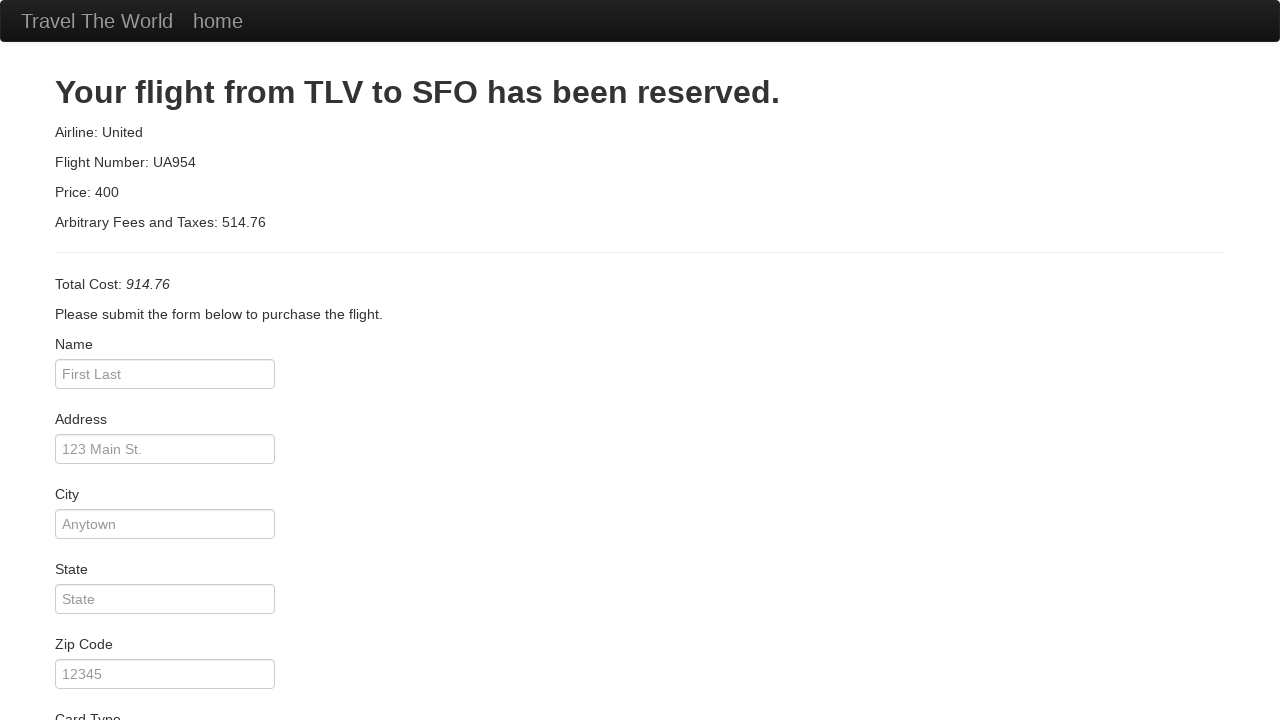

Clicked 'Purchase Flight' button to proceed with booking at (118, 685) on input.btn.btn-primary
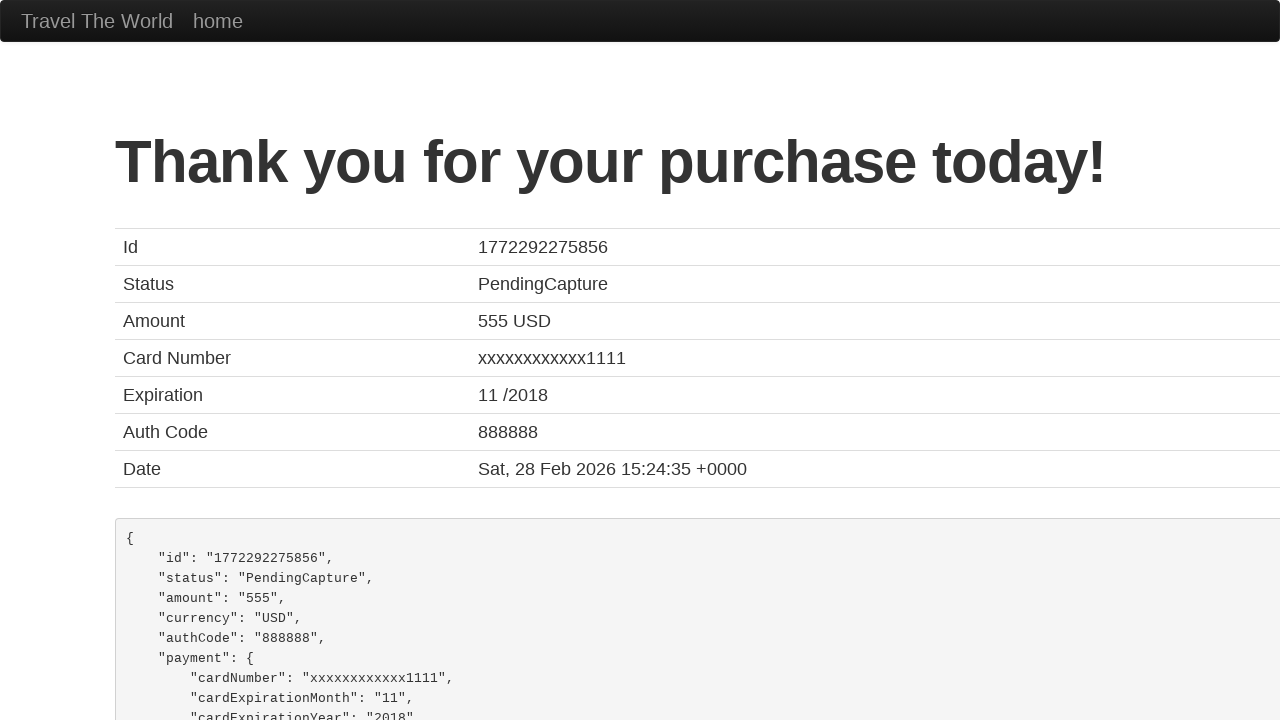

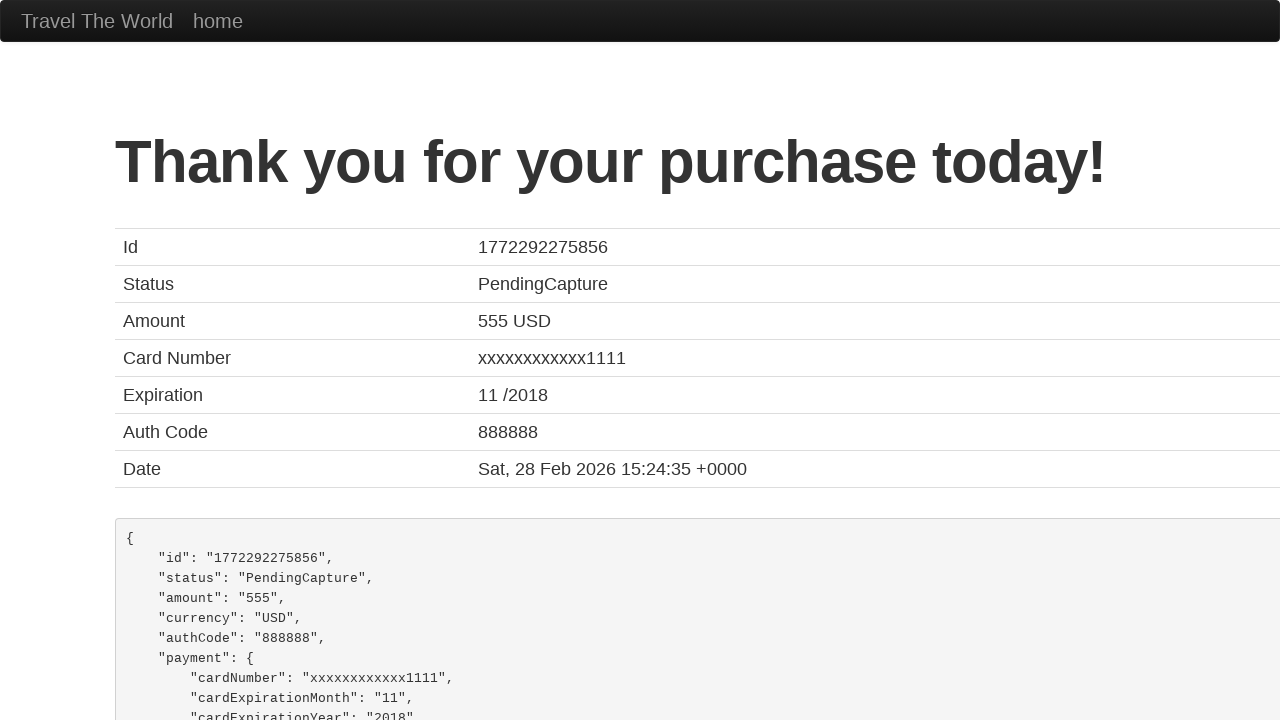